Tests double-click action on a section title element on the page

Starting URL: https://anhtester.com/

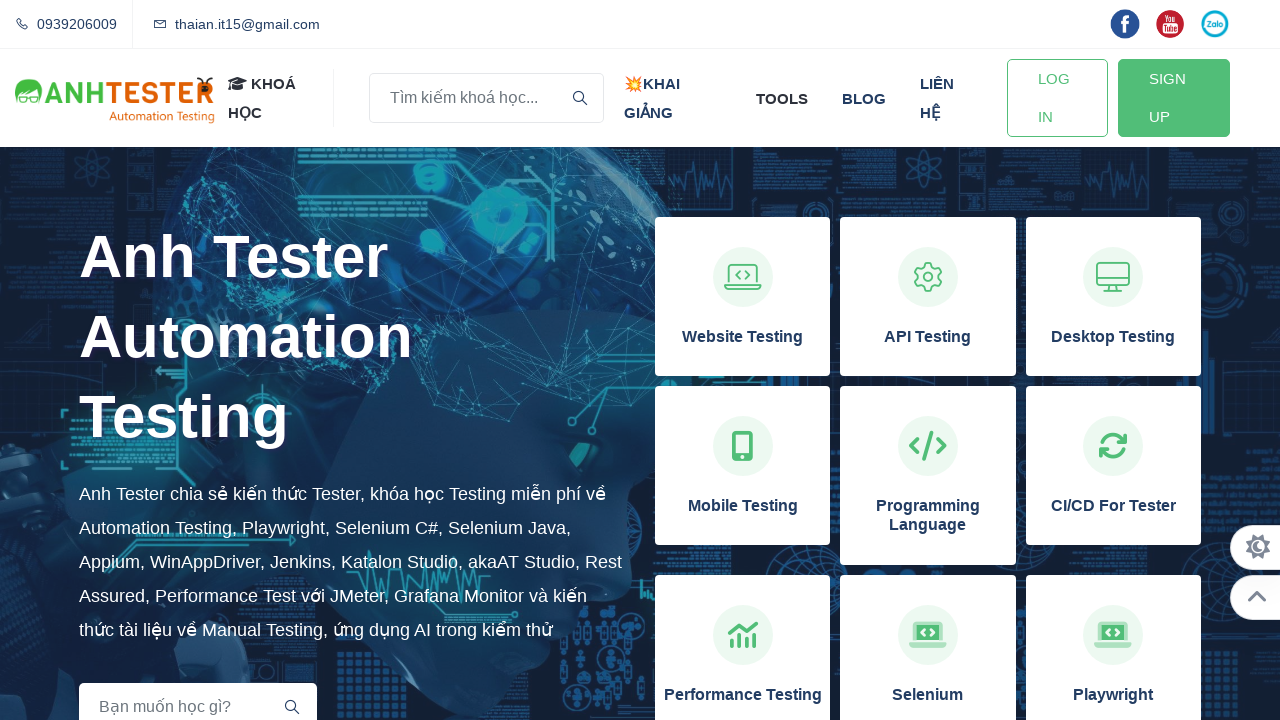

Waited for section title element to be visible
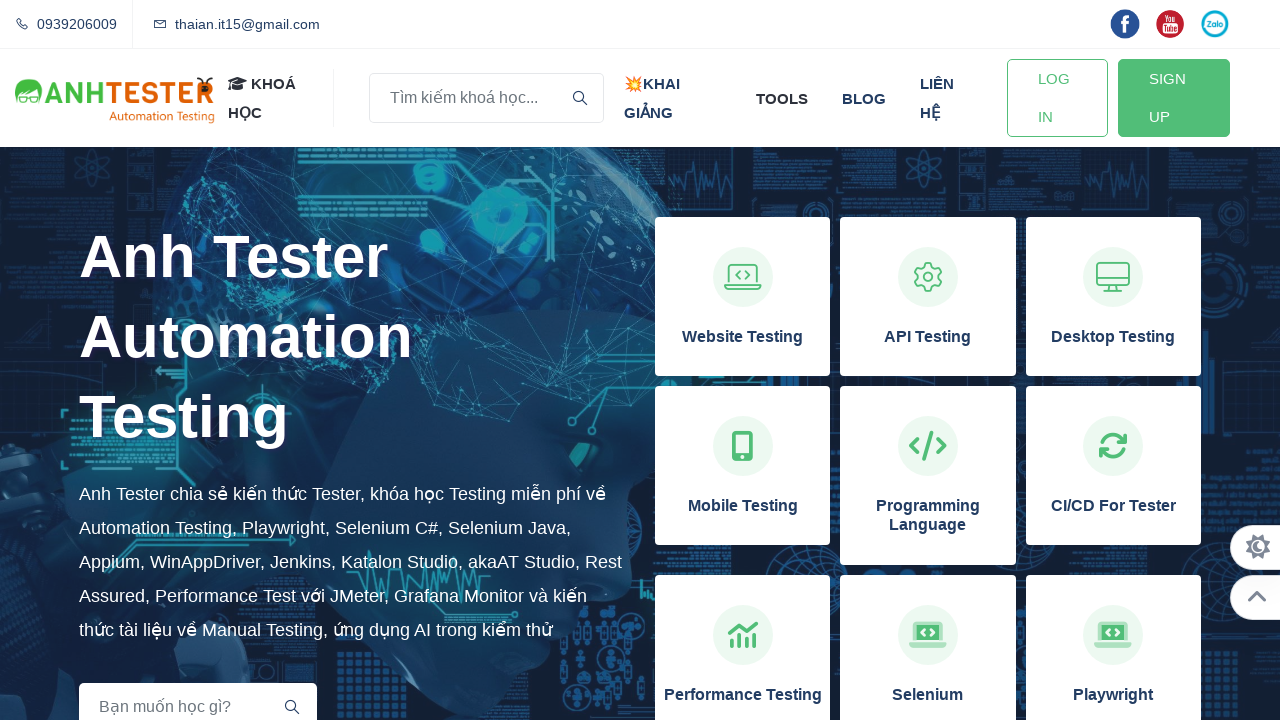

Double-clicked on the section title element at (352, 337) on (//h2[@class='section__title'])[1]
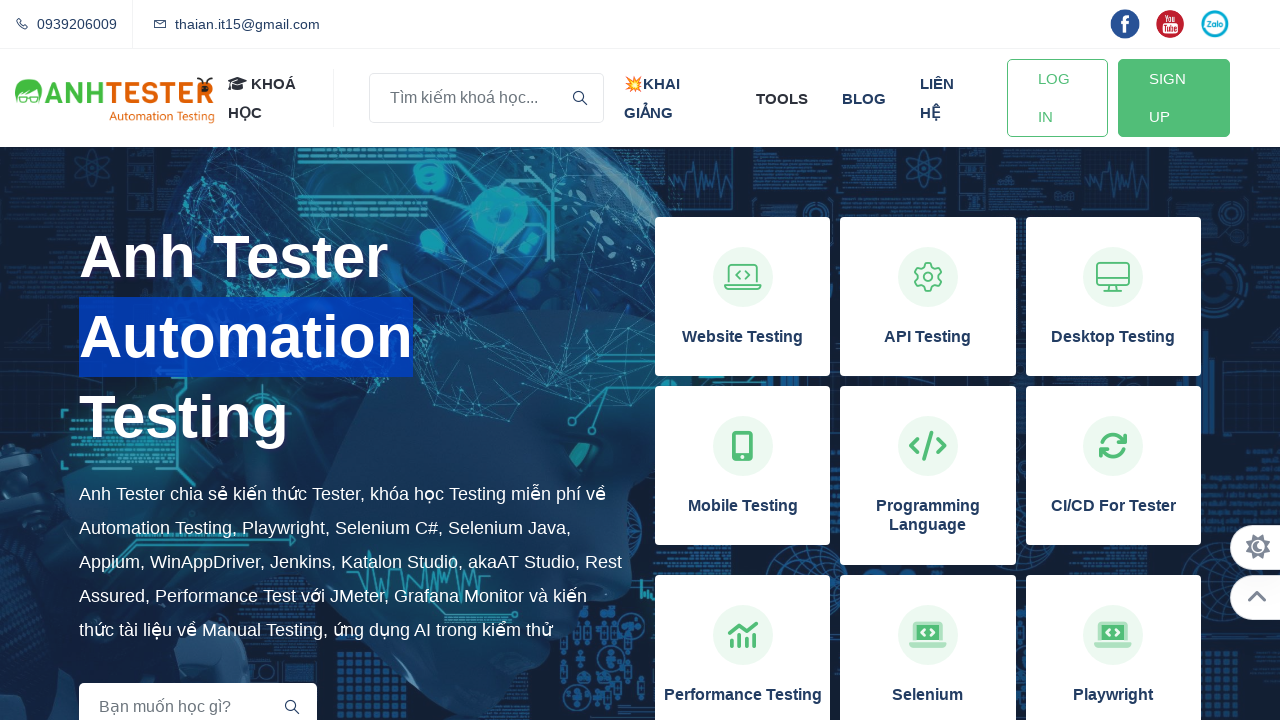

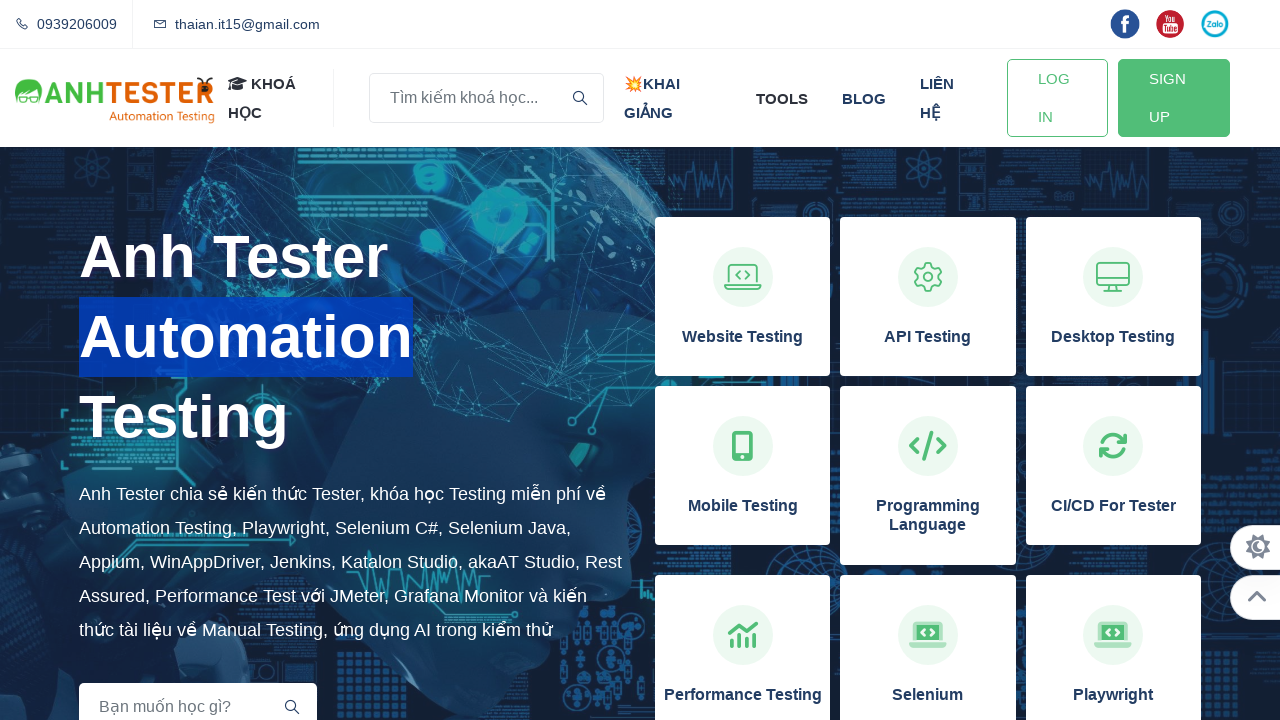